Tests the search functionality on Python.org by entering "pycon" as a search term, submitting the search, and verifying that the results contain the search term.

Starting URL: https://www.python.org

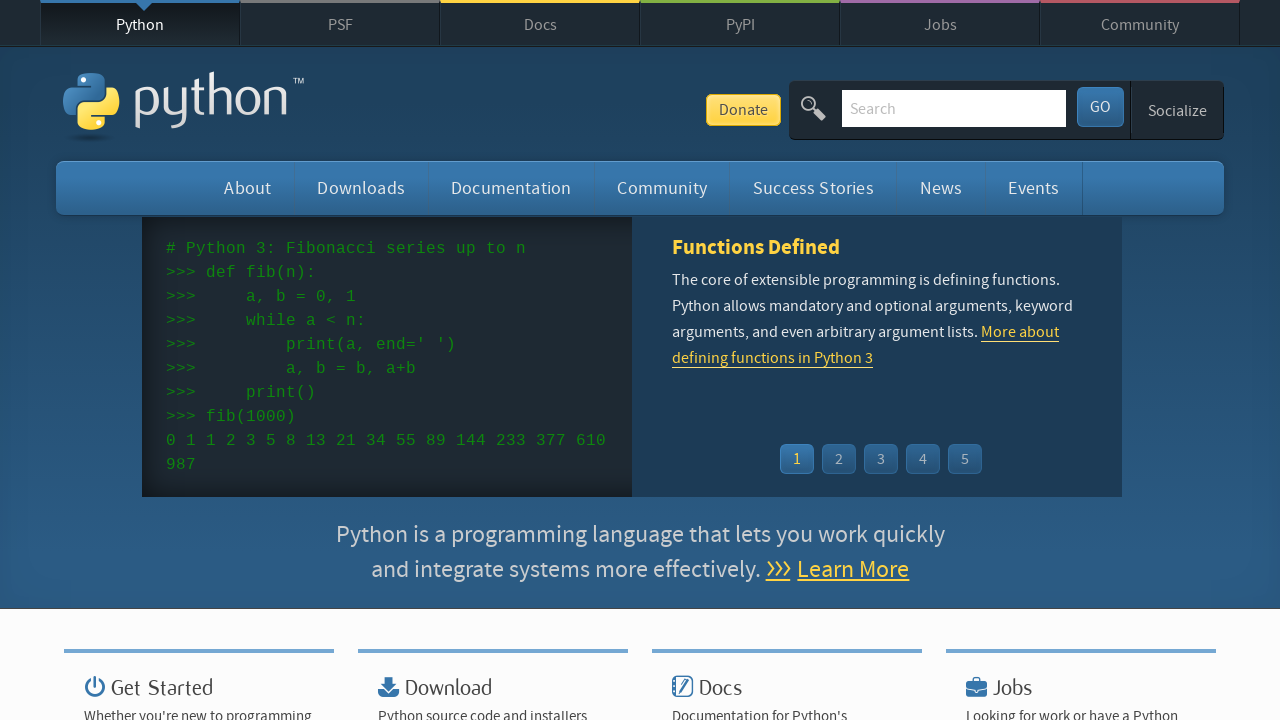

Filled search box with 'pycon' on input[name='q']
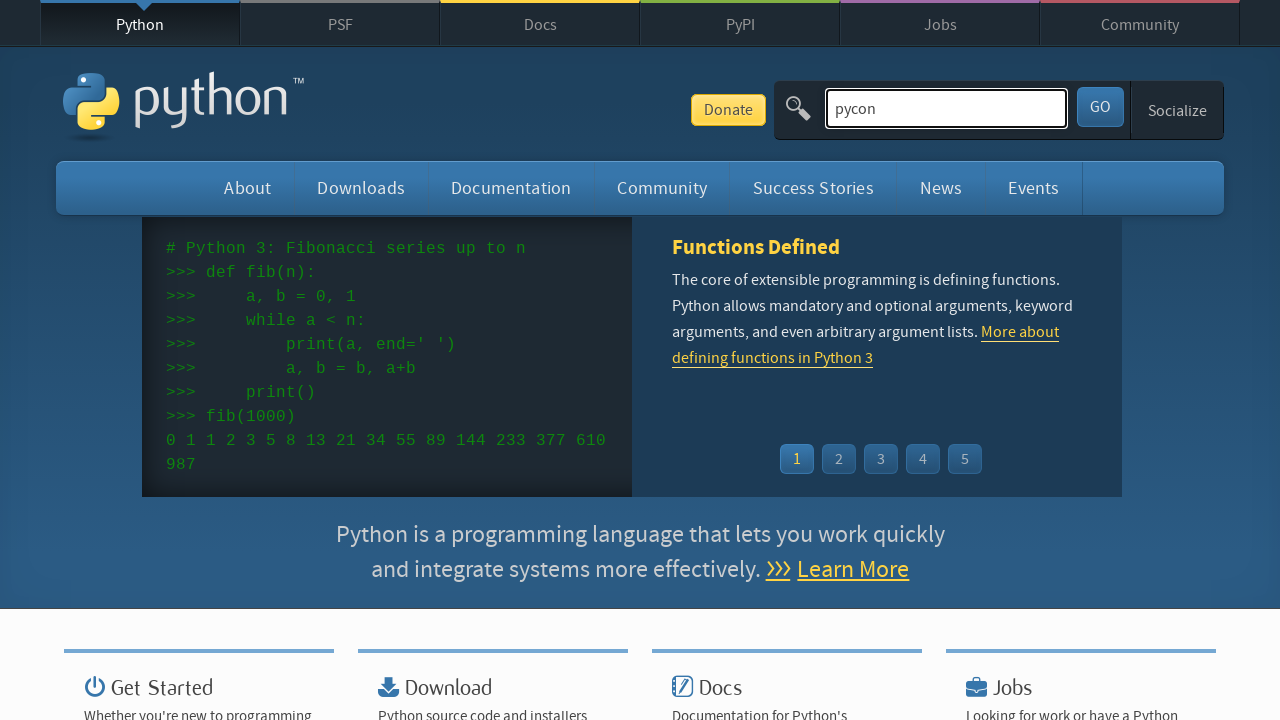

Clicked submit button to search for 'pycon' at (1100, 107) on button[type='submit']
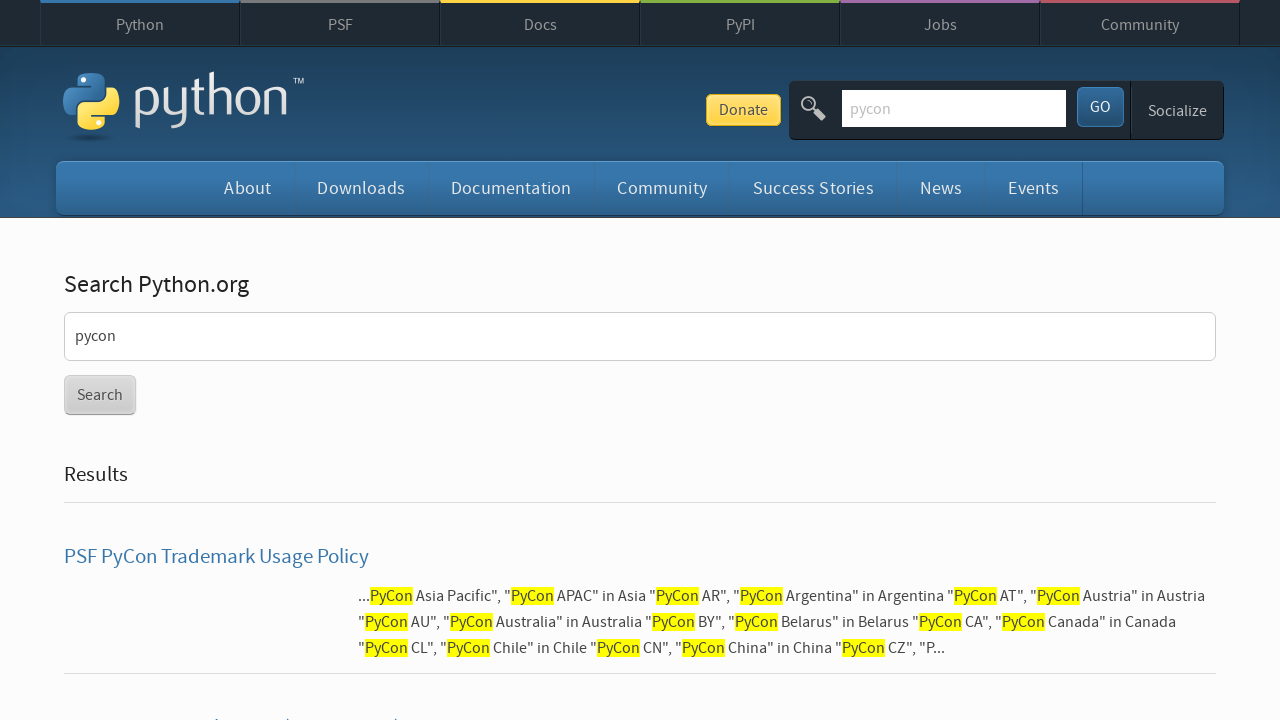

Search results loaded
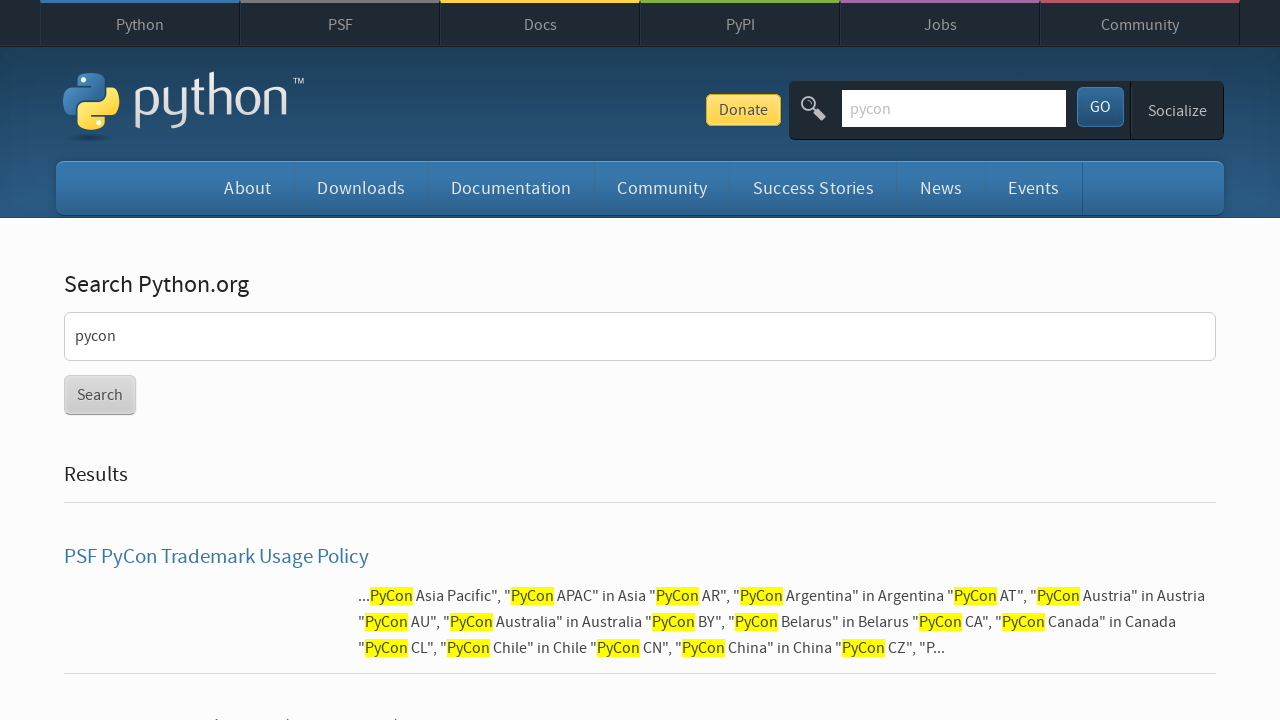

Verified search results contain 'pycon'
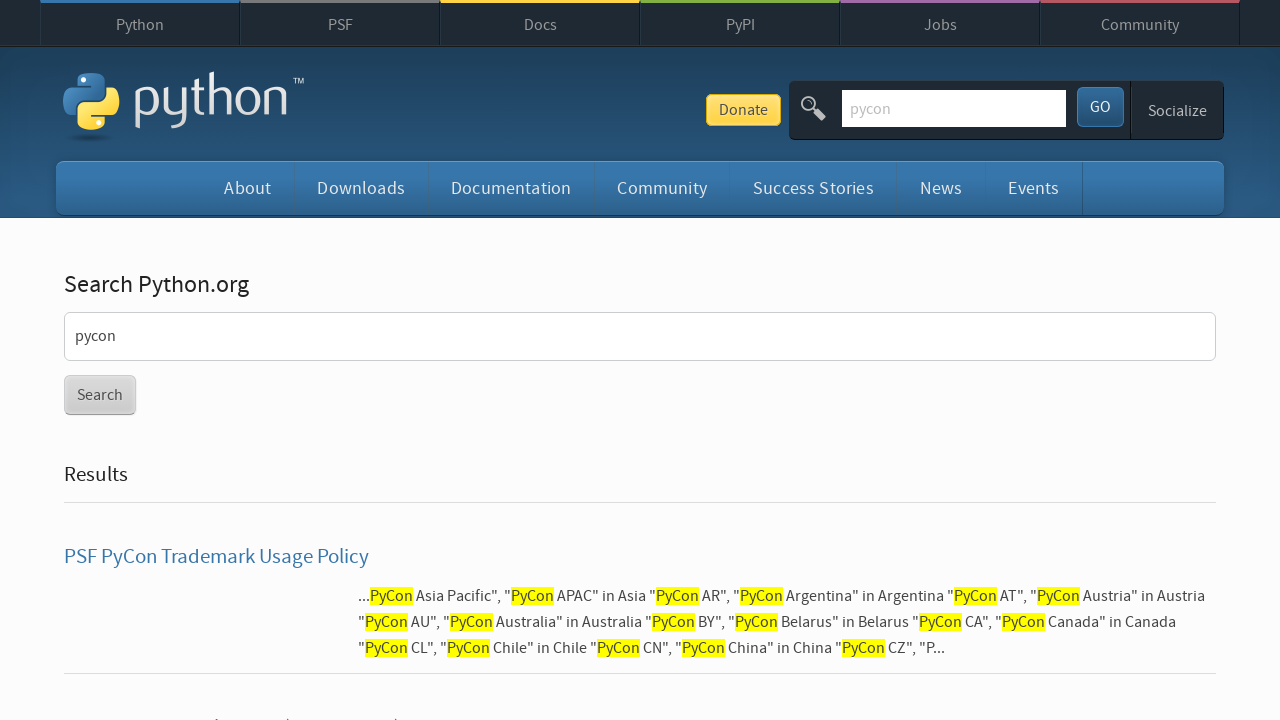

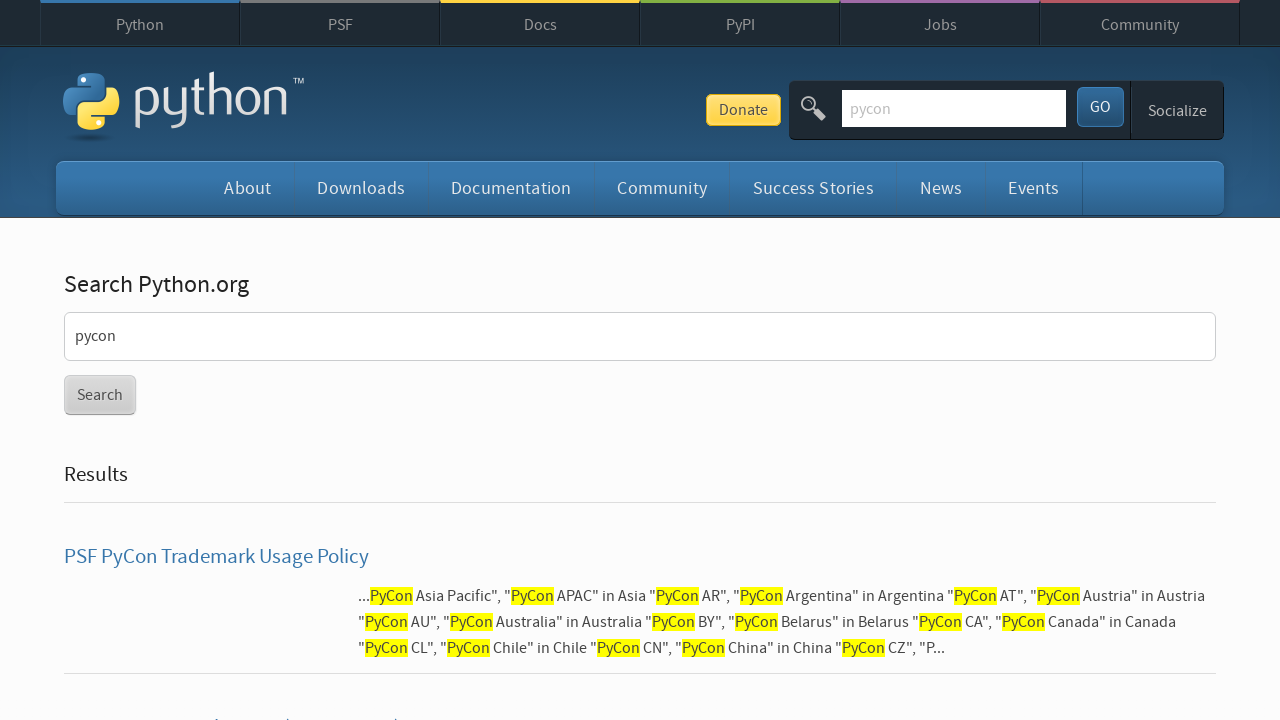